Tests window switching functionality by clicking a link that opens a new window and switching between windows using window handles

Starting URL: http://the-internet.herokuapp.com/windows

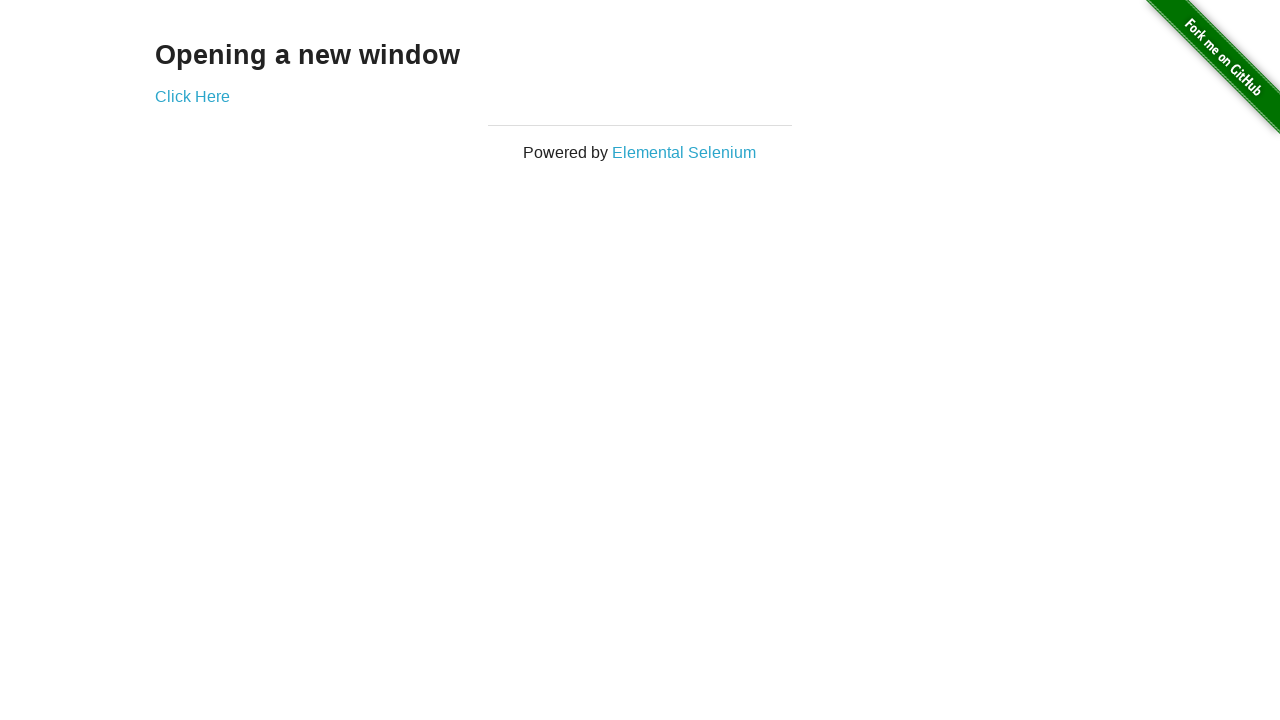

Clicked link to open new window at (192, 96) on .example a
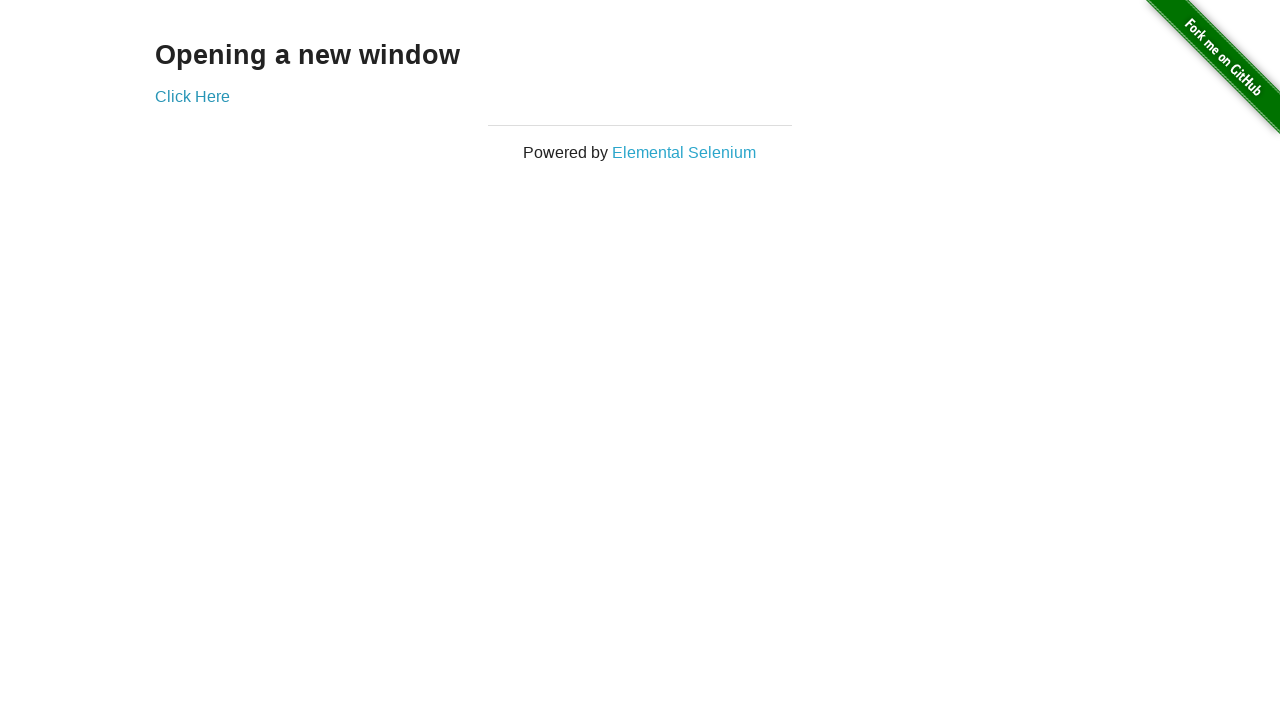

Waited 500ms for new window to open
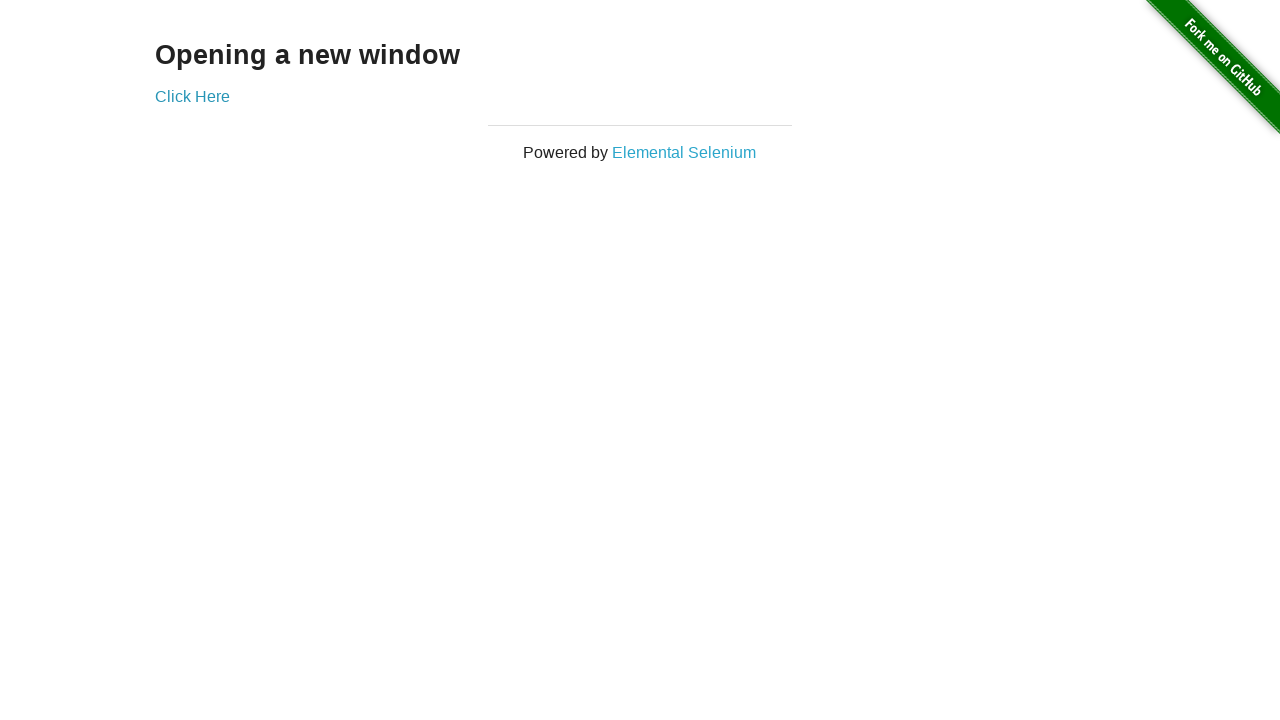

Retrieved all pages from browser context
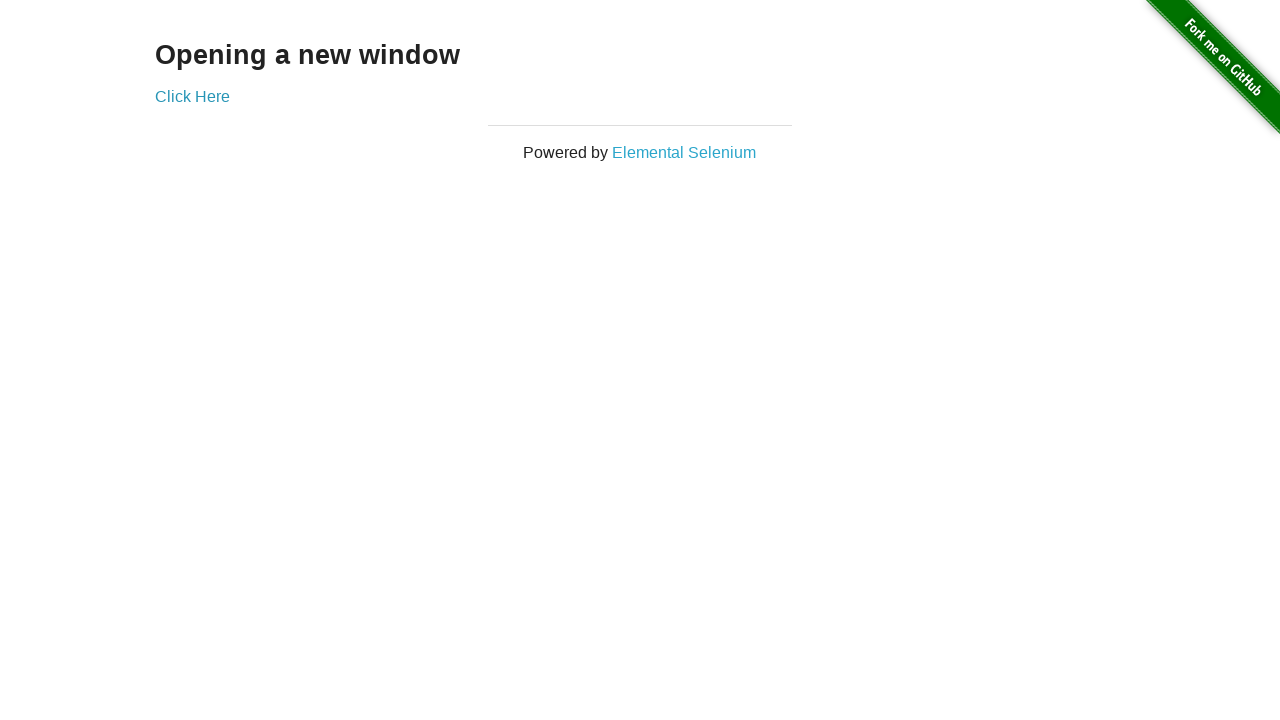

Switched to original window (first page)
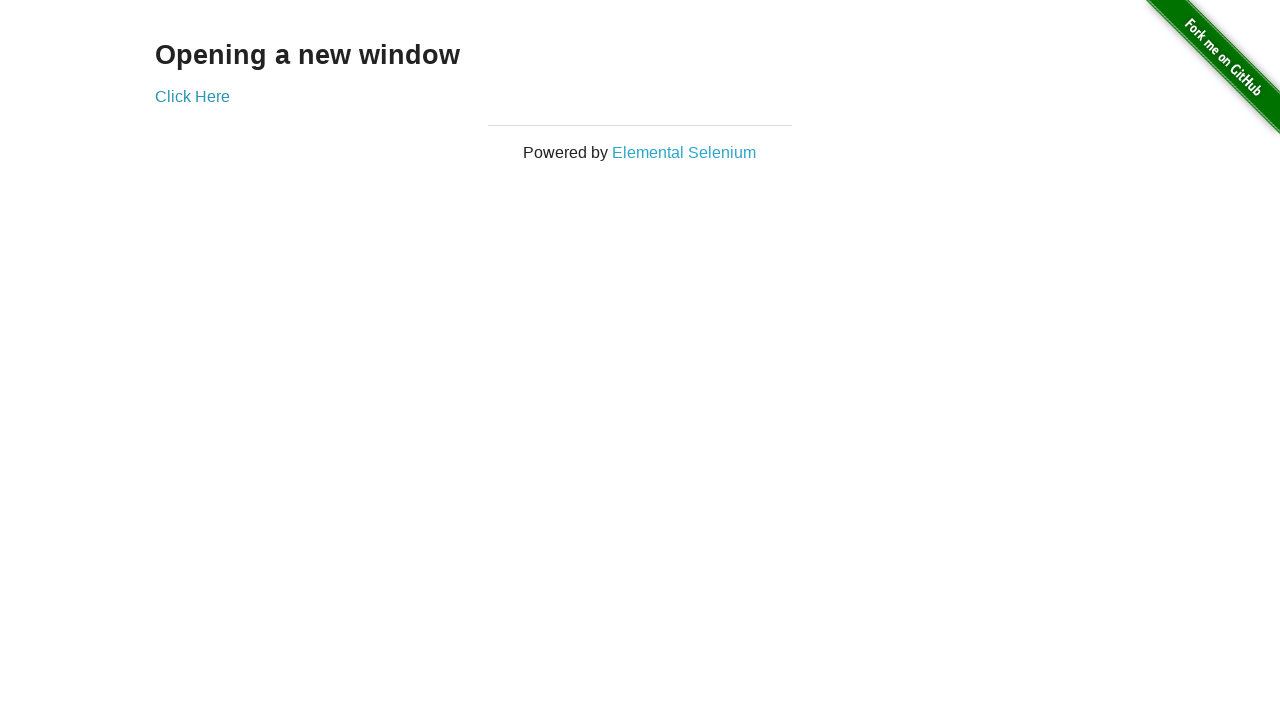

Verified original window title does not contain 'New Window'
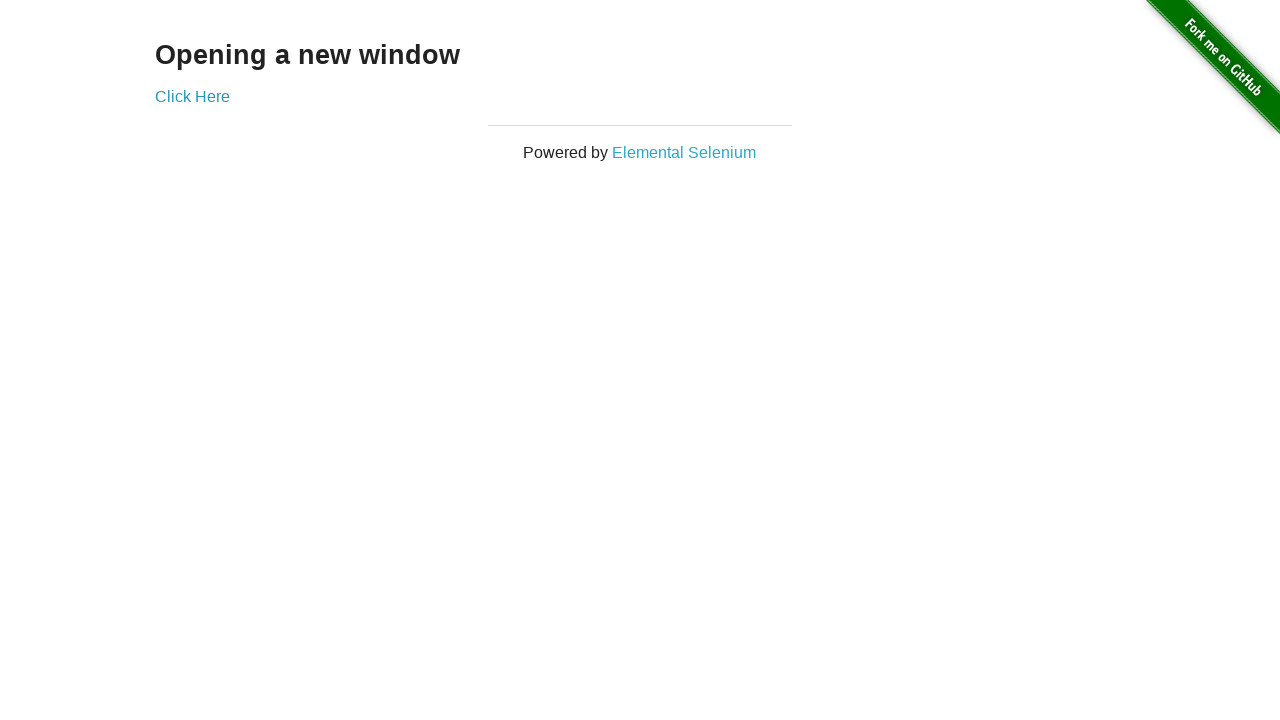

Switched to new window (last page)
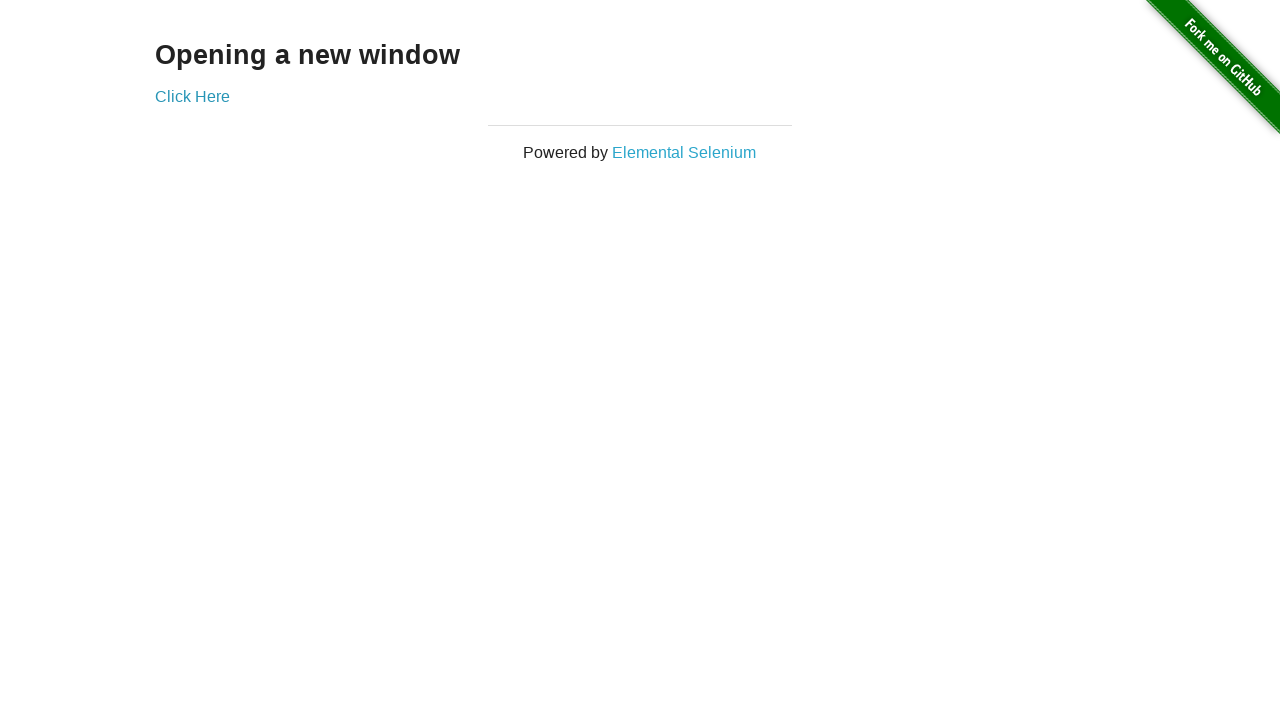

Verified new window title is 'New Window'
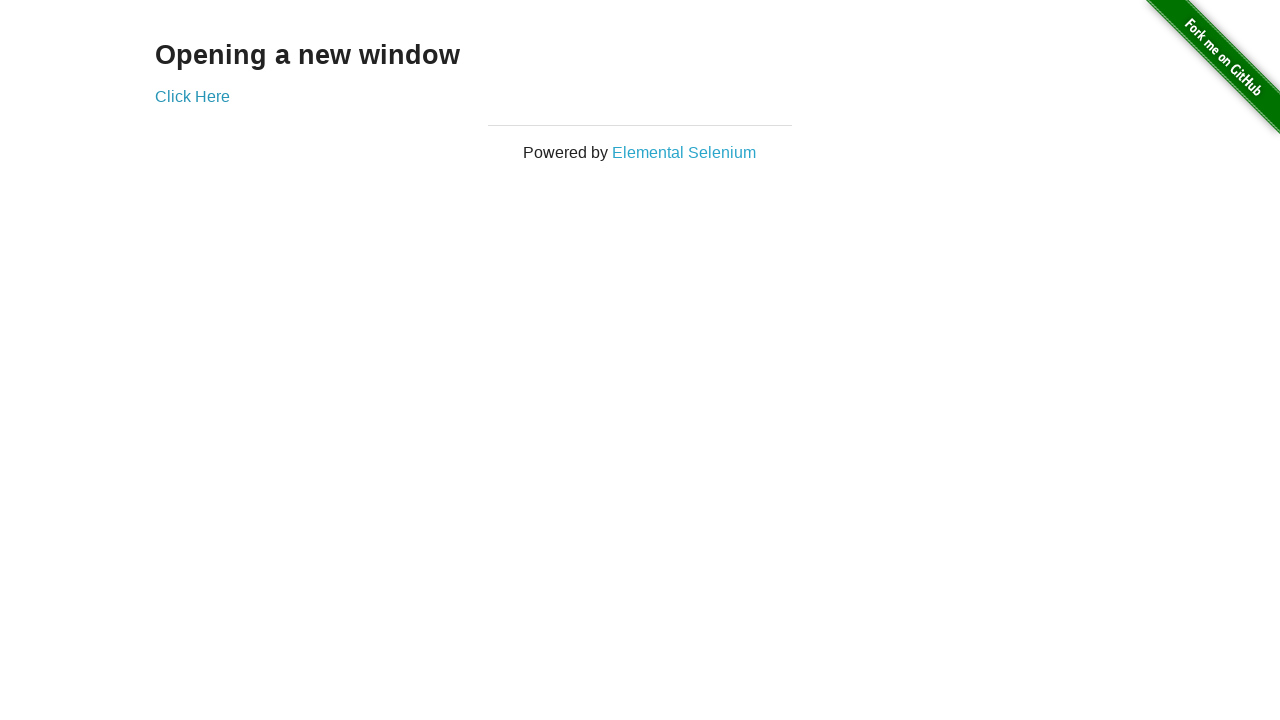

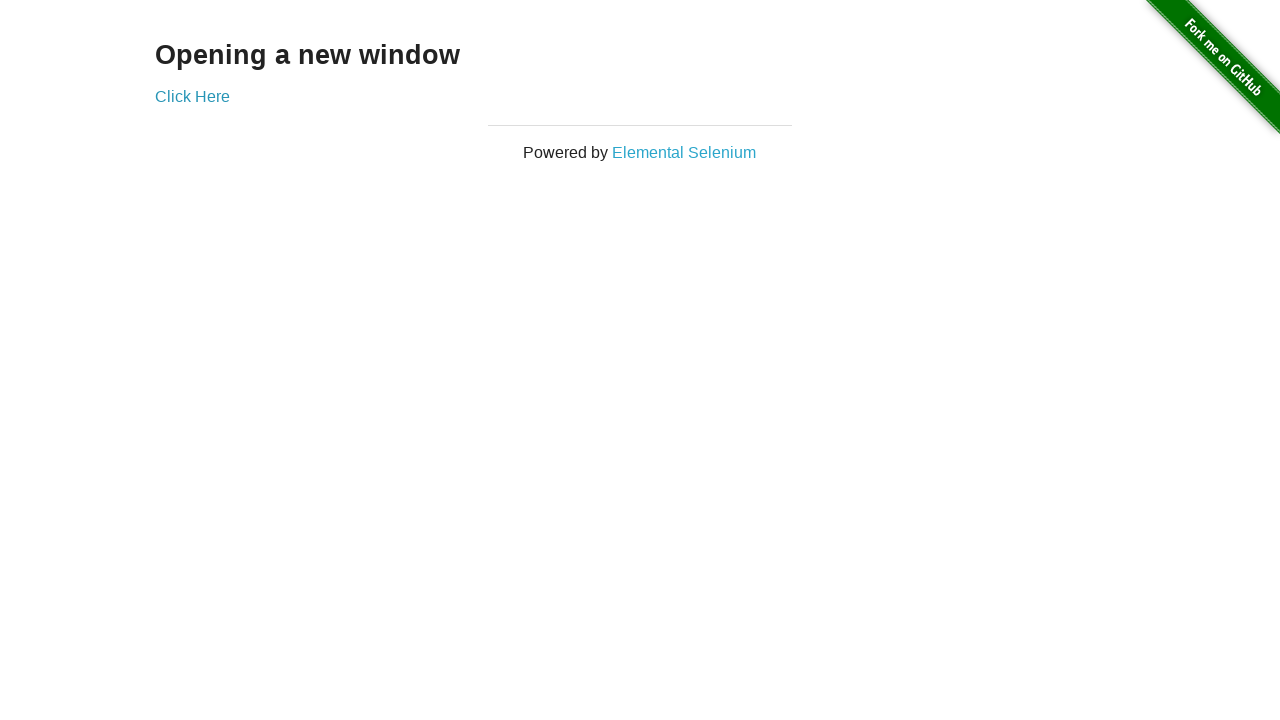